Clicks all checkboxes in the checkbox example section of the practice page

Starting URL: https://www.letskodeit.com/practice

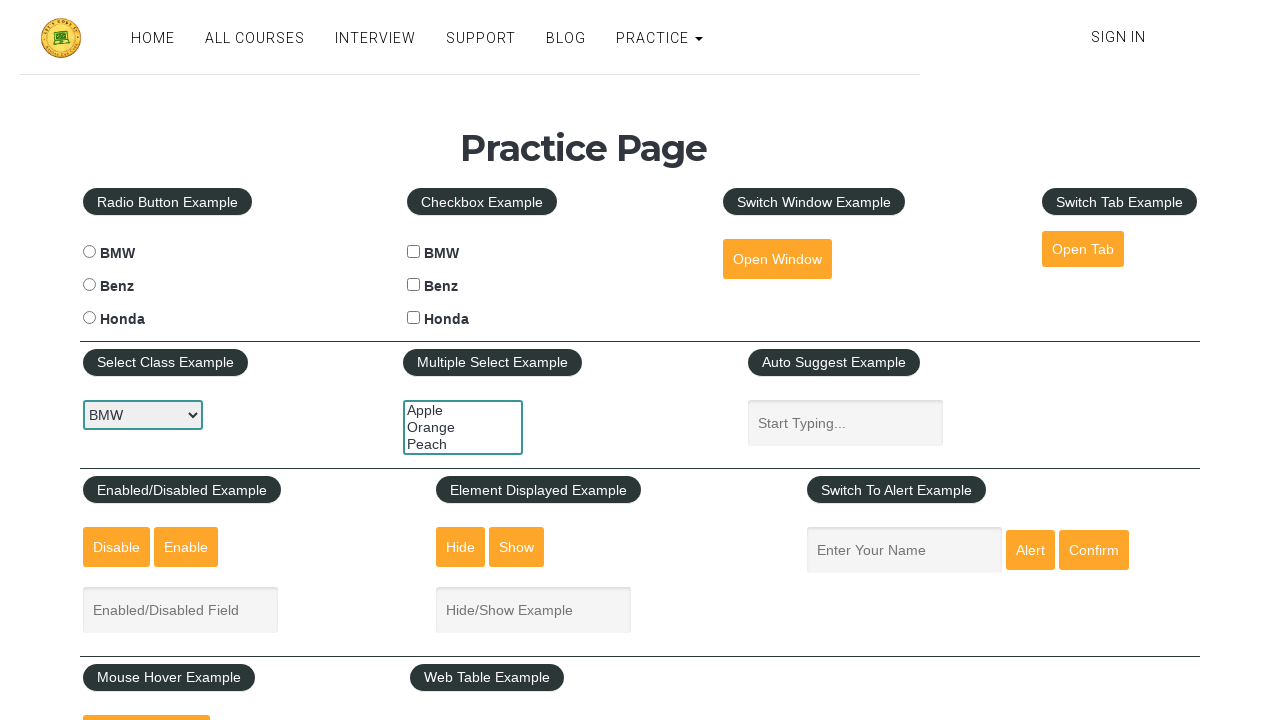

Waited for checkbox example section to load
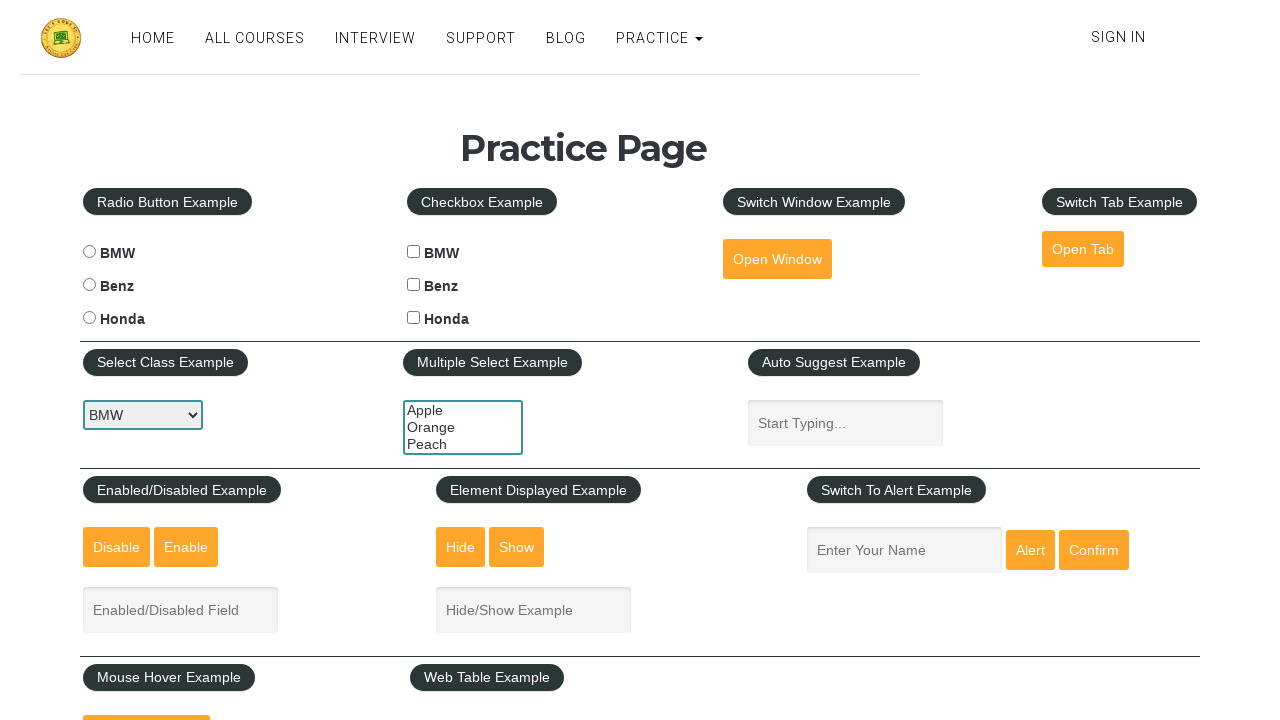

Located all checkboxes in the checkbox example section
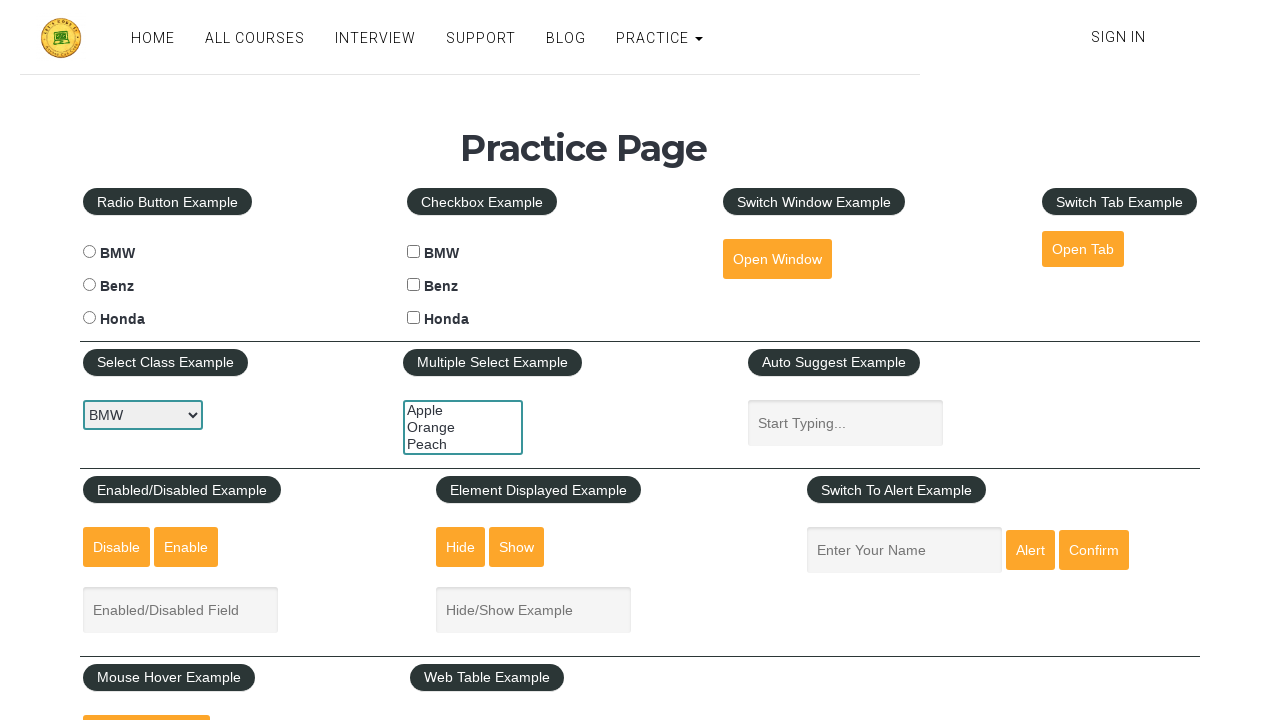

Clicked a checkbox in the checkbox example section at (414, 252) on xpath=//div[@id='checkbox-example-div']//input >> nth=0
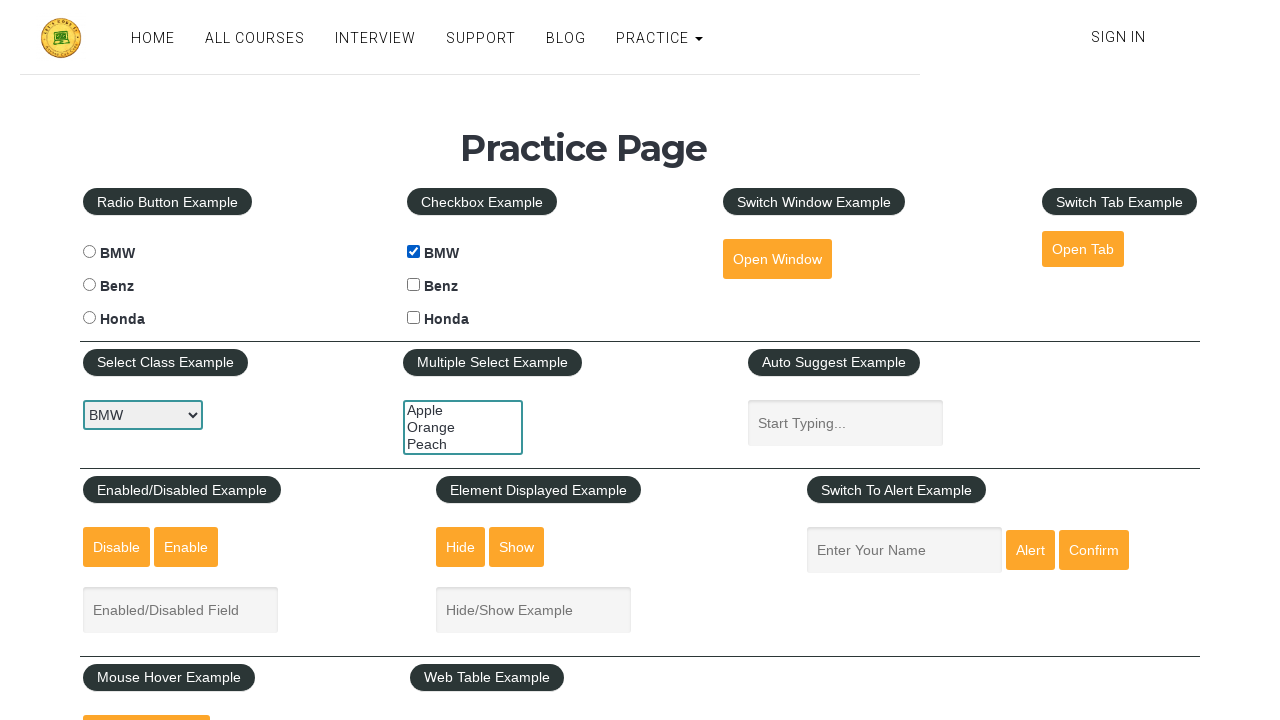

Clicked a checkbox in the checkbox example section at (414, 285) on xpath=//div[@id='checkbox-example-div']//input >> nth=1
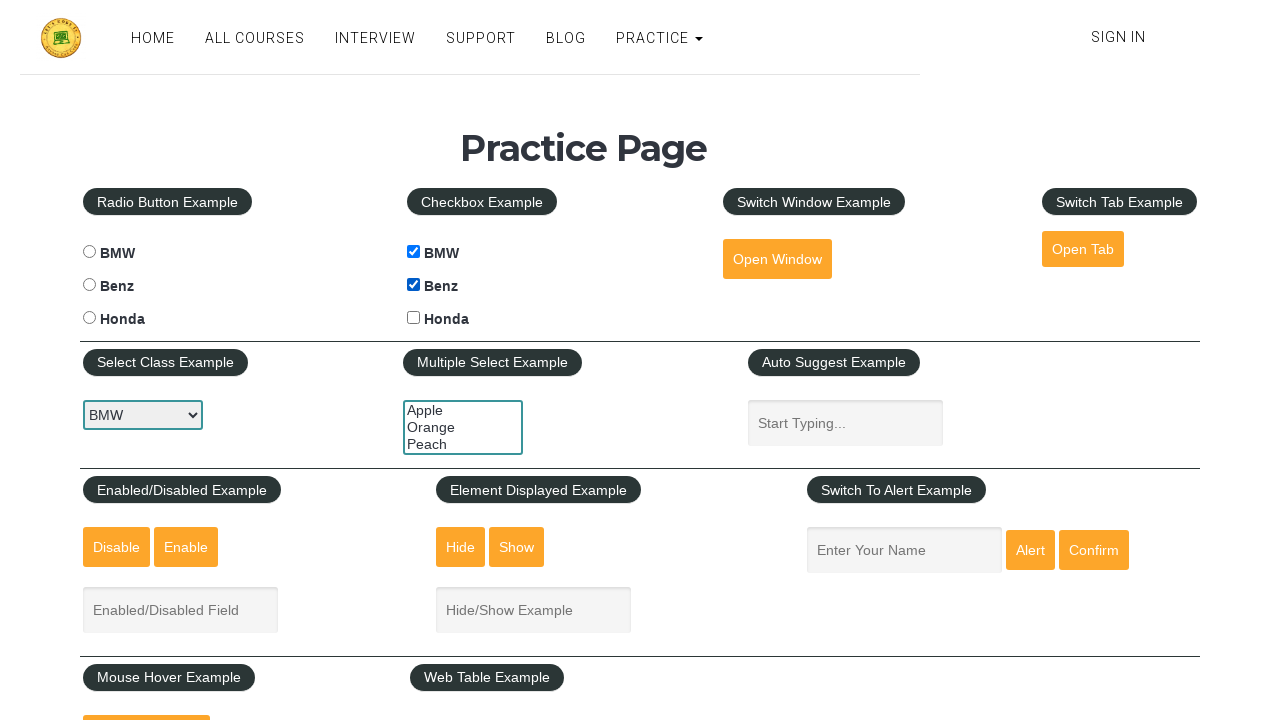

Clicked a checkbox in the checkbox example section at (414, 318) on xpath=//div[@id='checkbox-example-div']//input >> nth=2
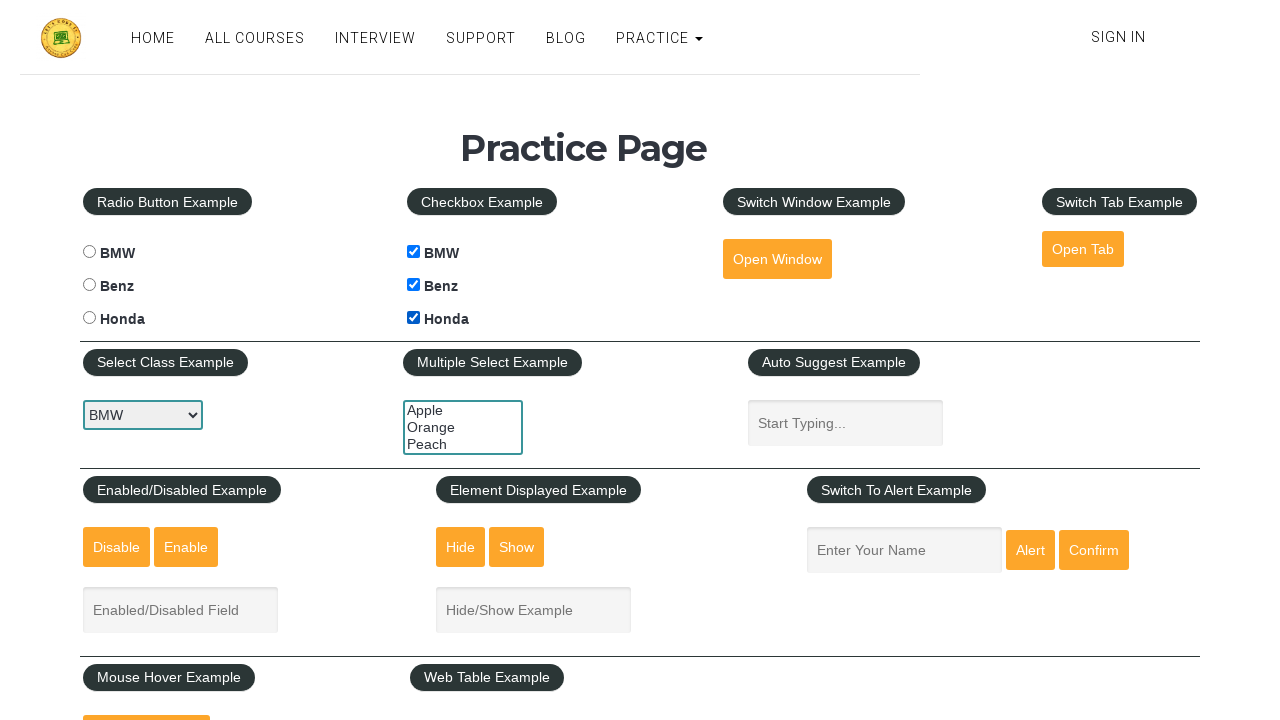

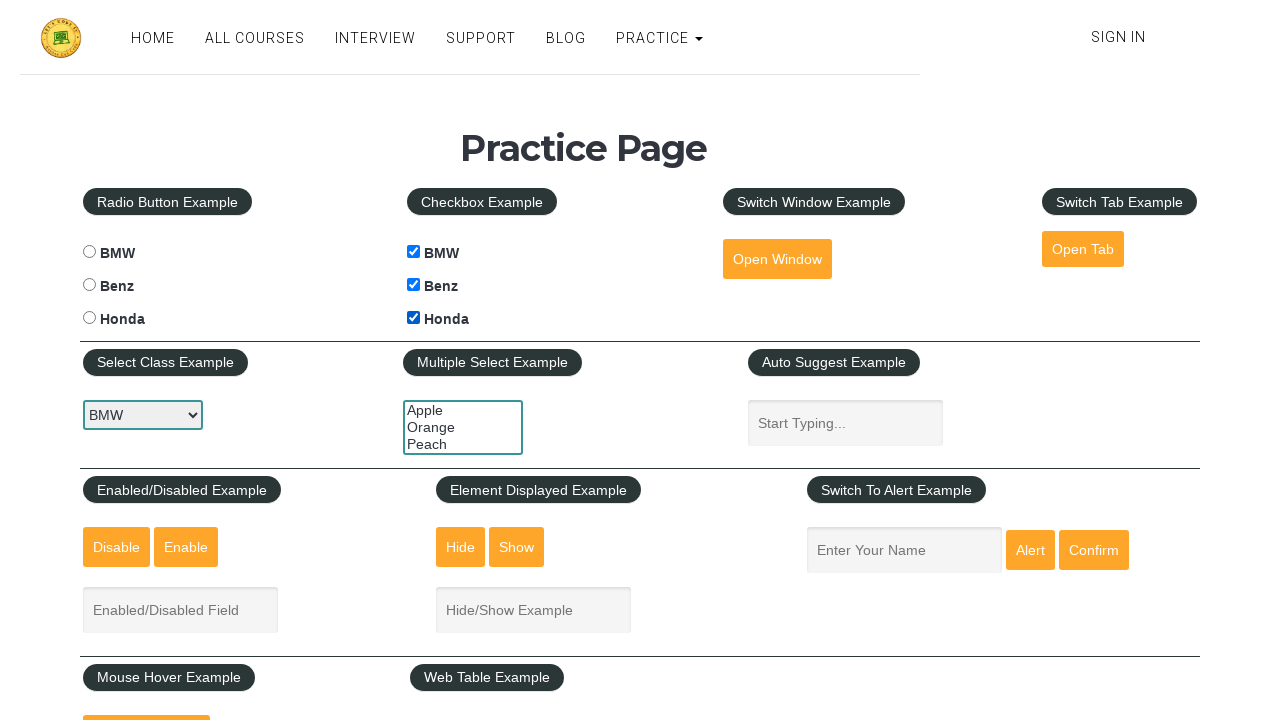